Tests countdown timer by waiting until the countdown text ends with "00"

Starting URL: https://automationfc.github.io/fluent-wait/

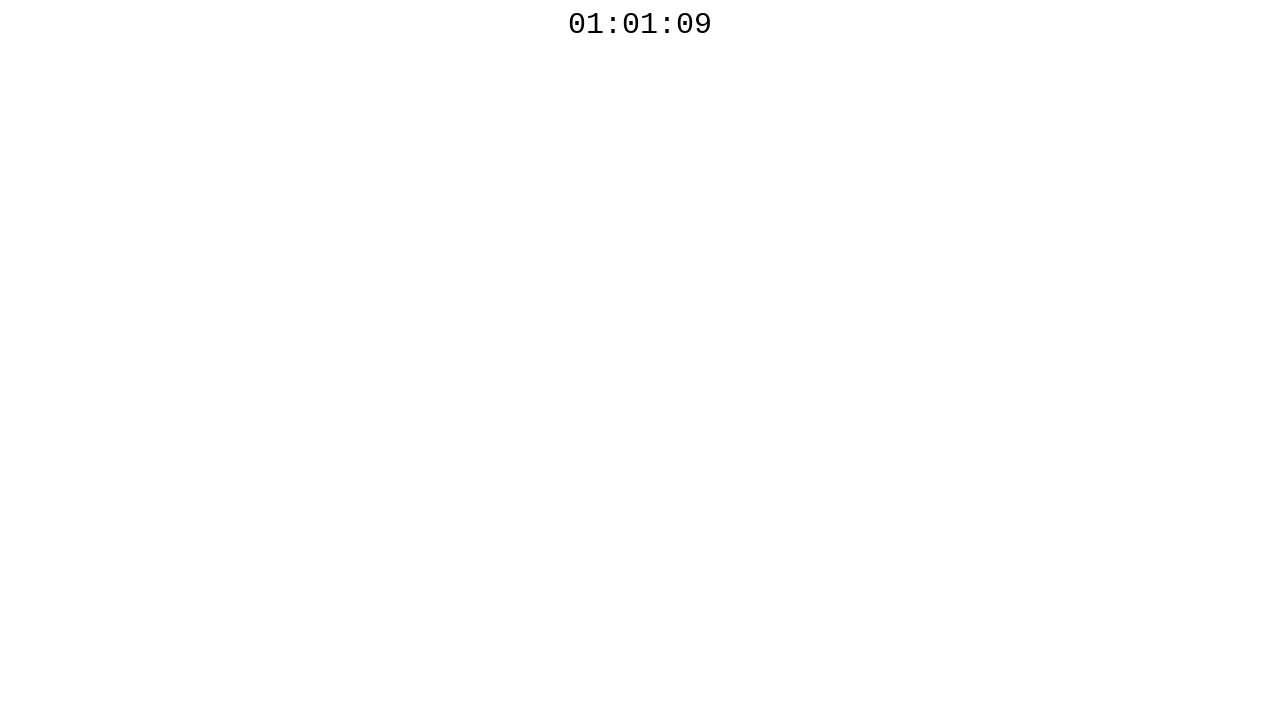

Waited for countdown timer to reach :00
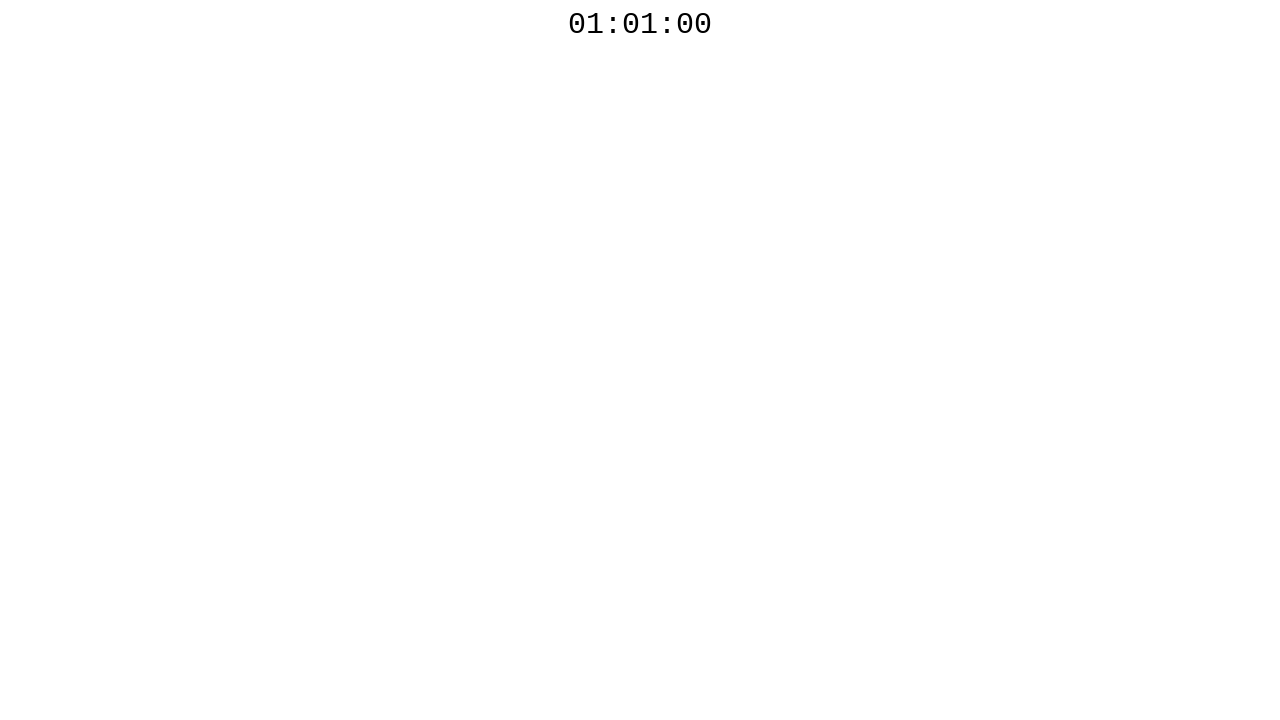

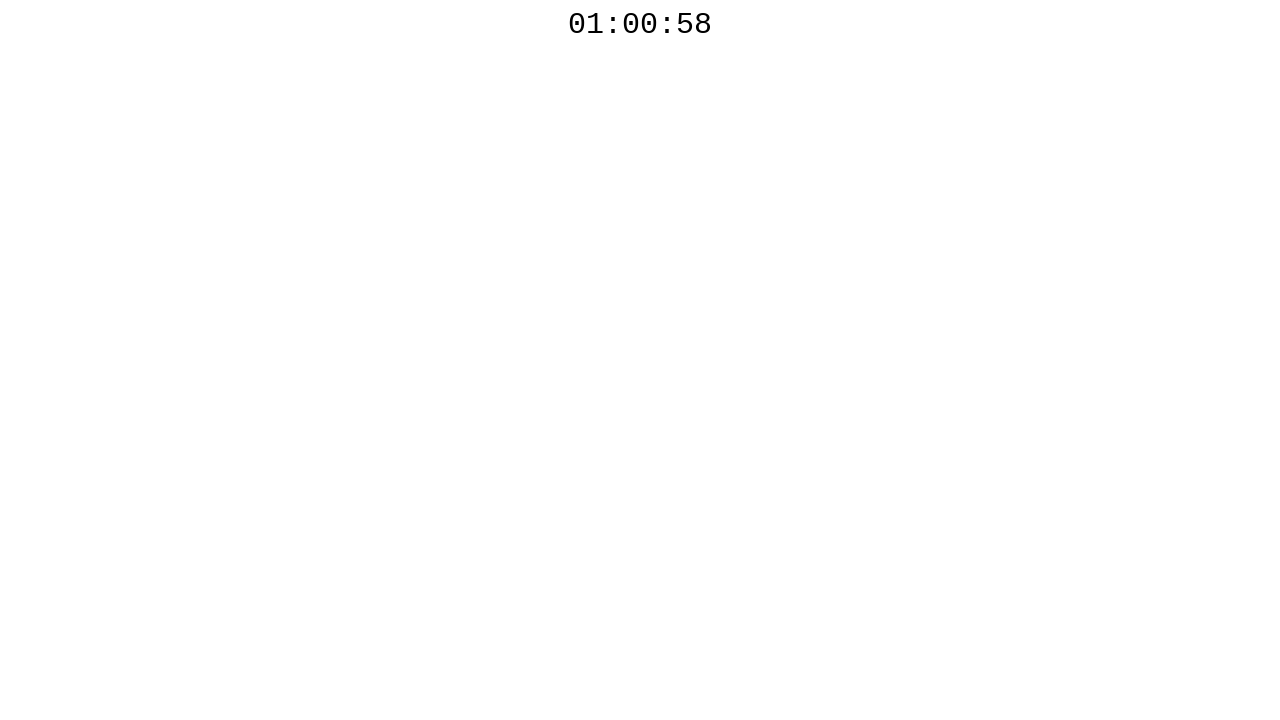